Simple navigation test to the login page practice site

Starting URL: https://rahulshettyacademy.com/loginpagePractise/

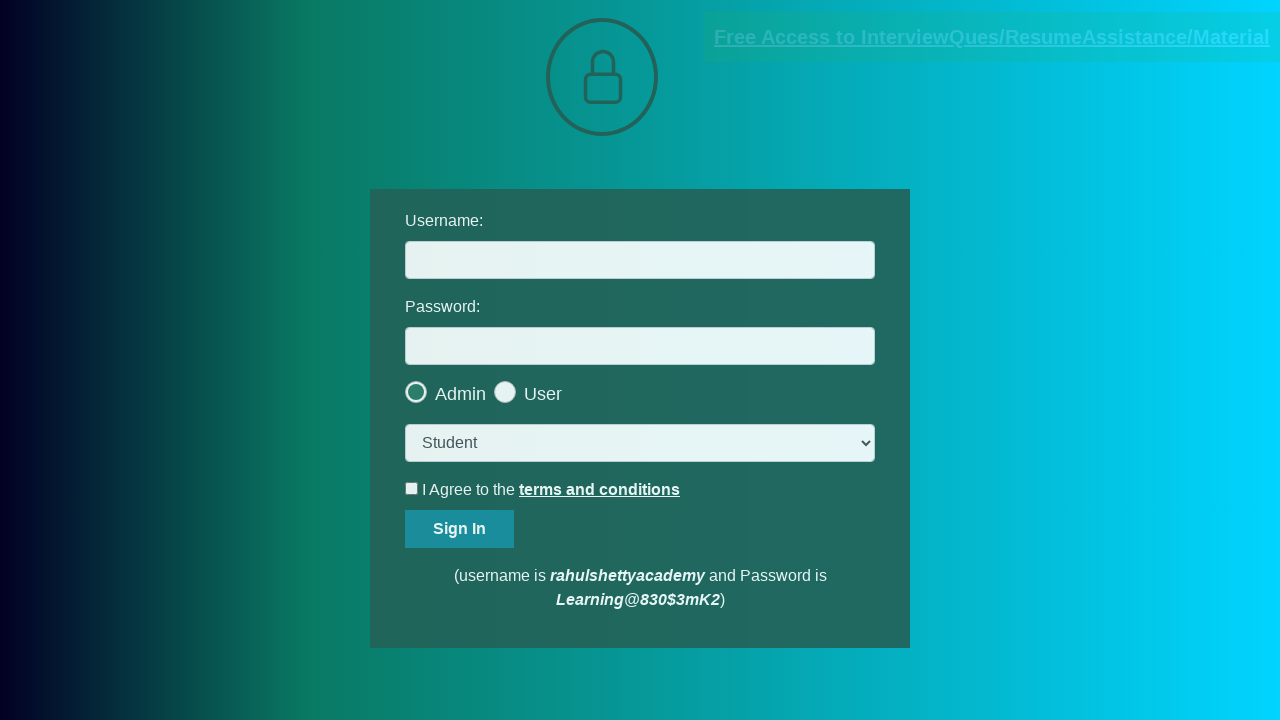

Waited for page DOM to fully load
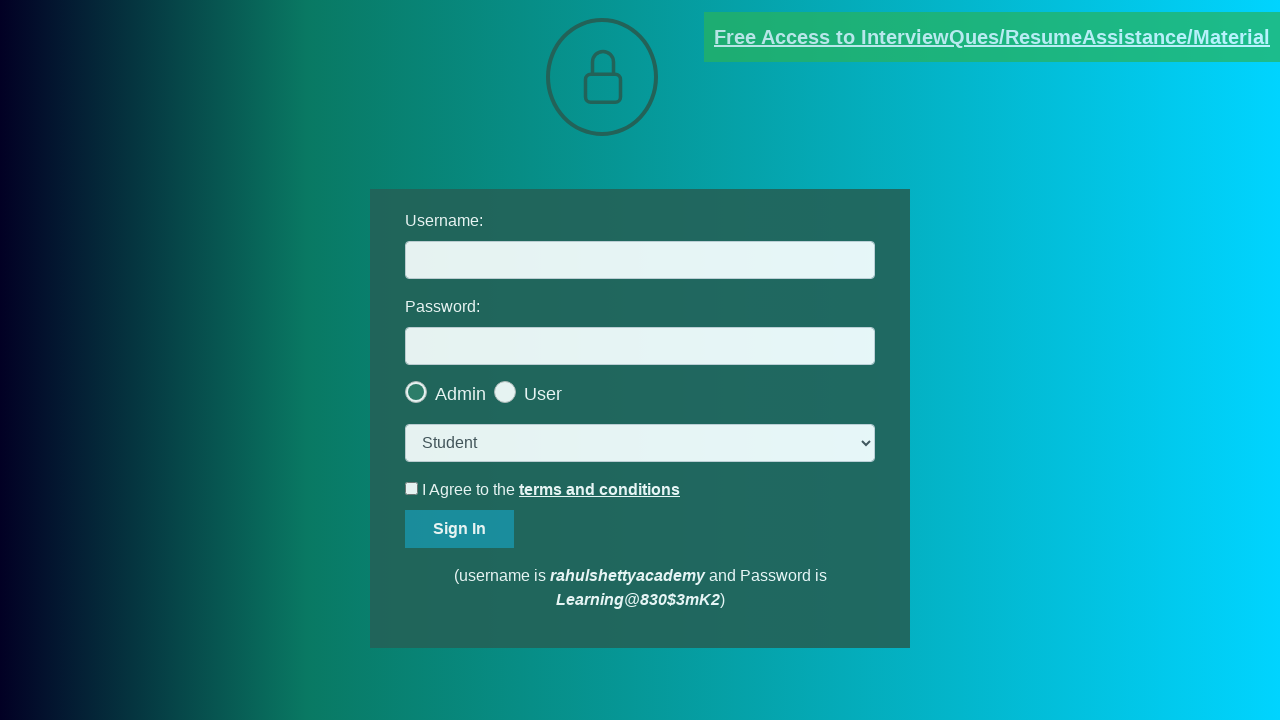

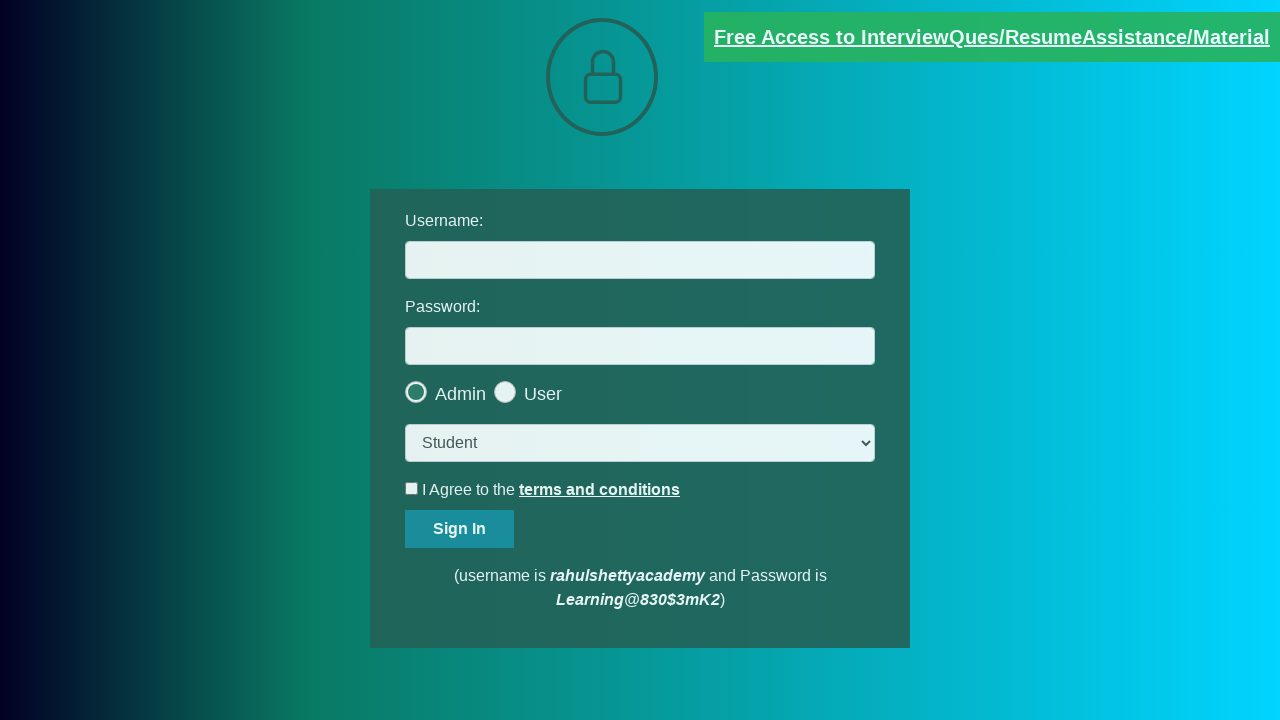